Tests various UI elements on DemoQA including clicking links, handling new windows, navigating to broken links page, clicking buttons with double-click and right-click actions, and testing dynamic properties page.

Starting URL: https://demoqa.com/elements

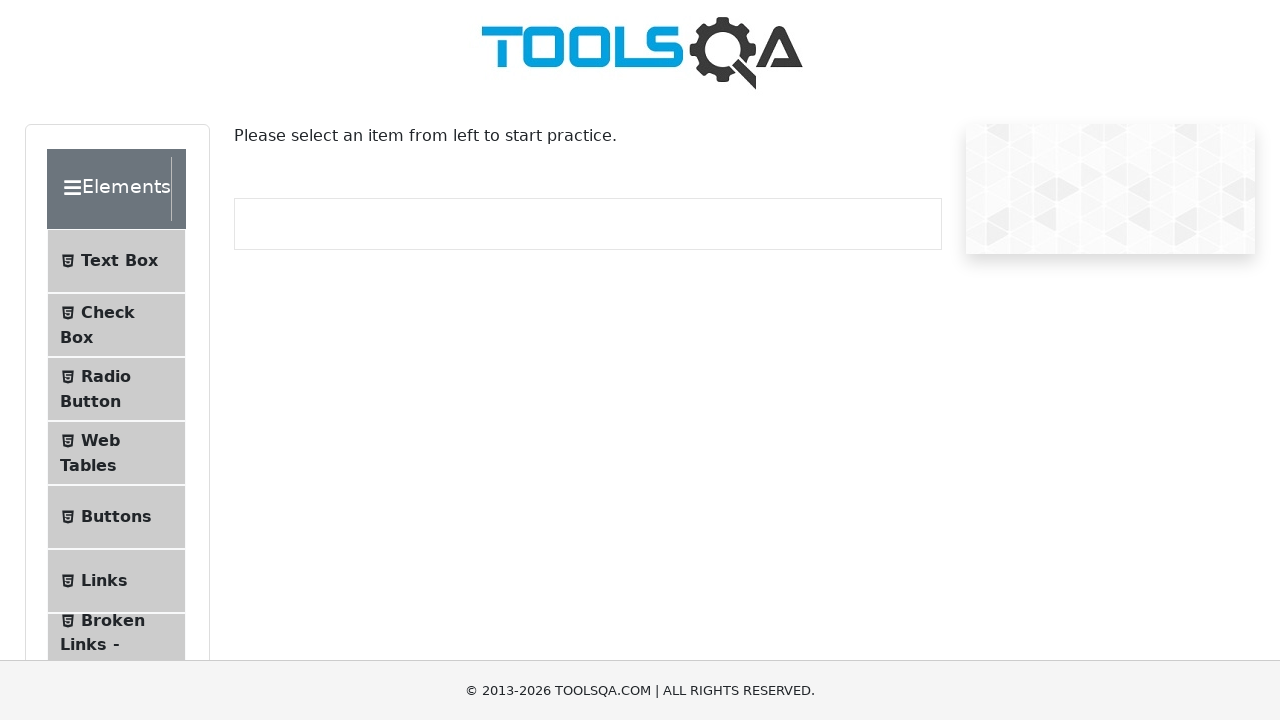

Scrolled down the page by 300px
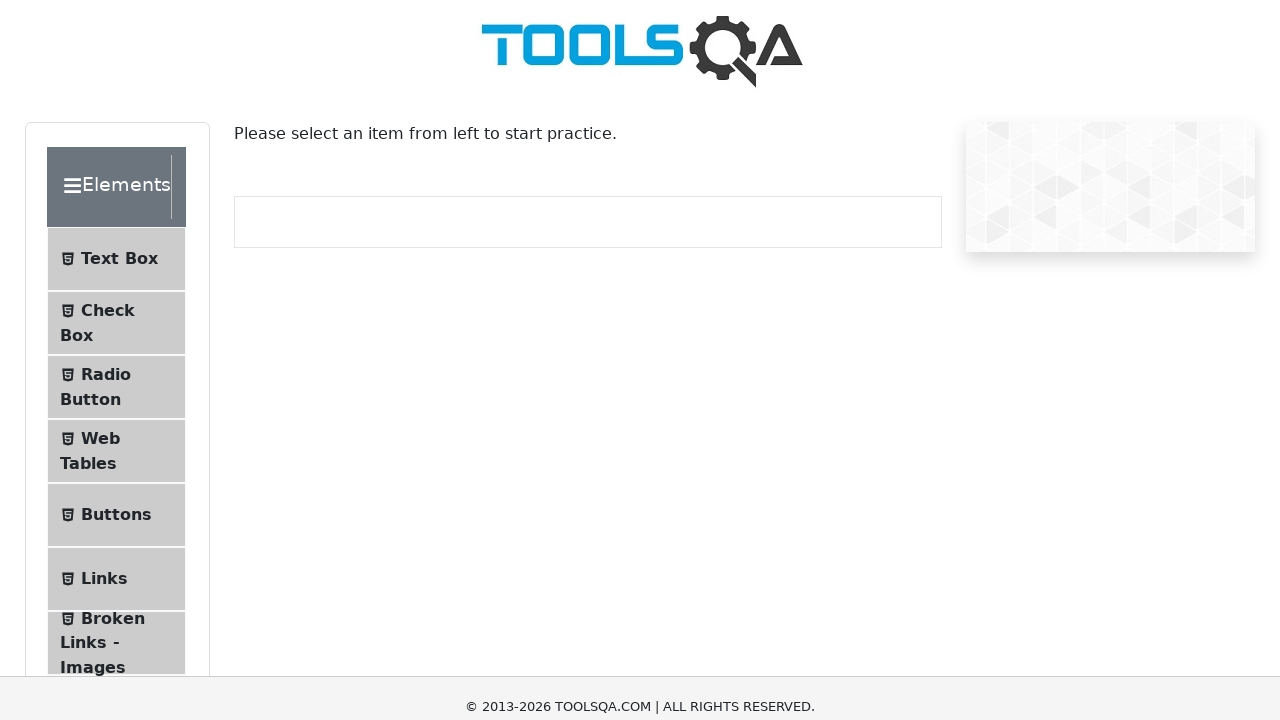

Clicked on Links menu item at (104, 281) on xpath=//span[text()='Links']
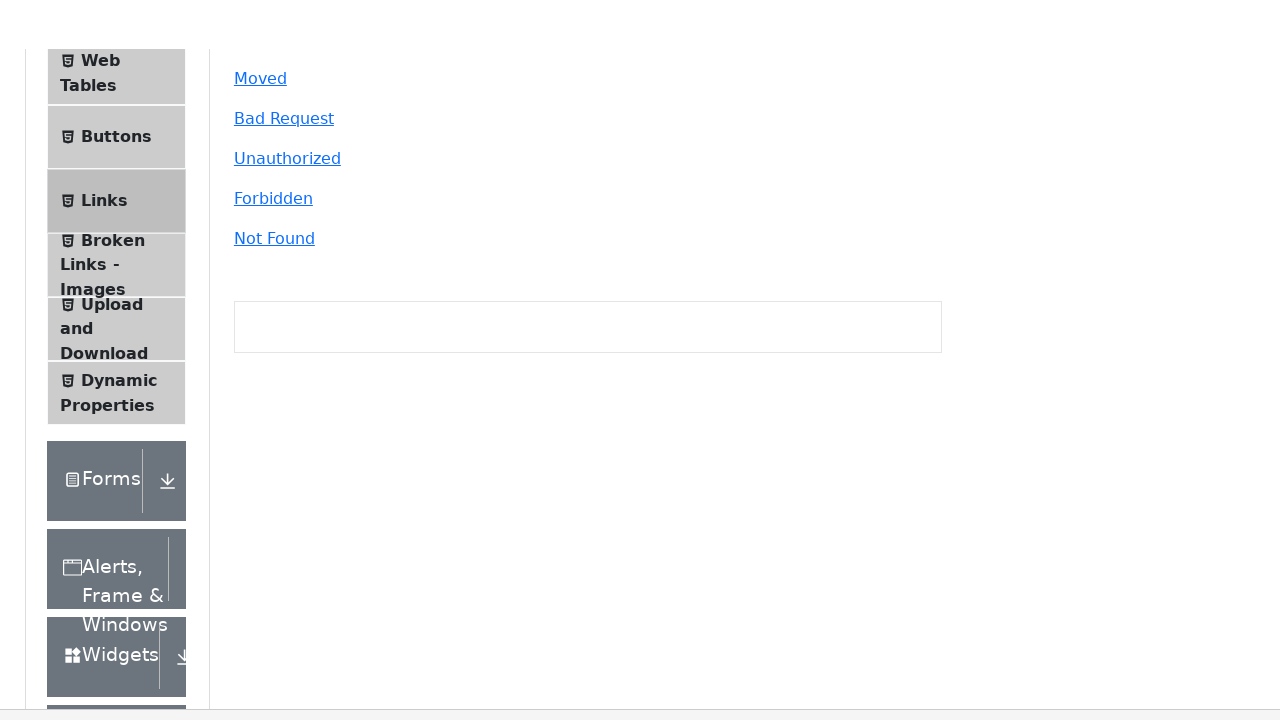

Clicked on simple link which opened a new window at (258, 266) on a#simpleLink
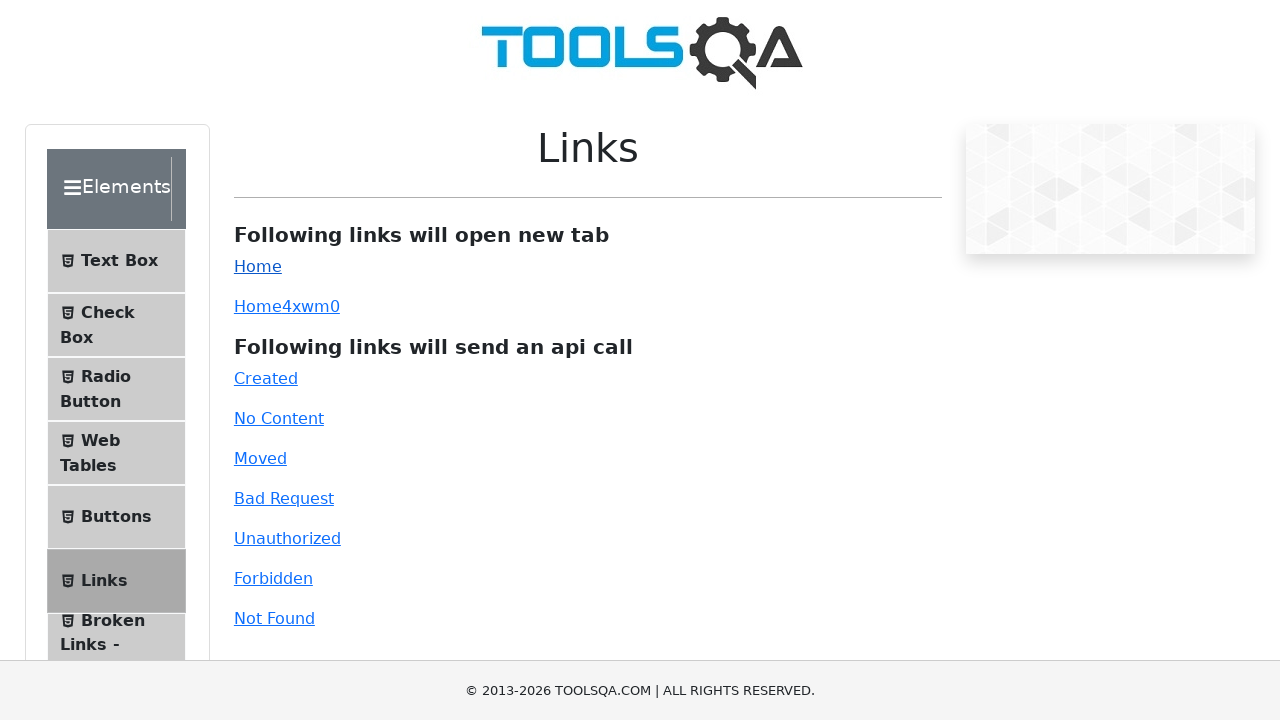

New window loaded completely
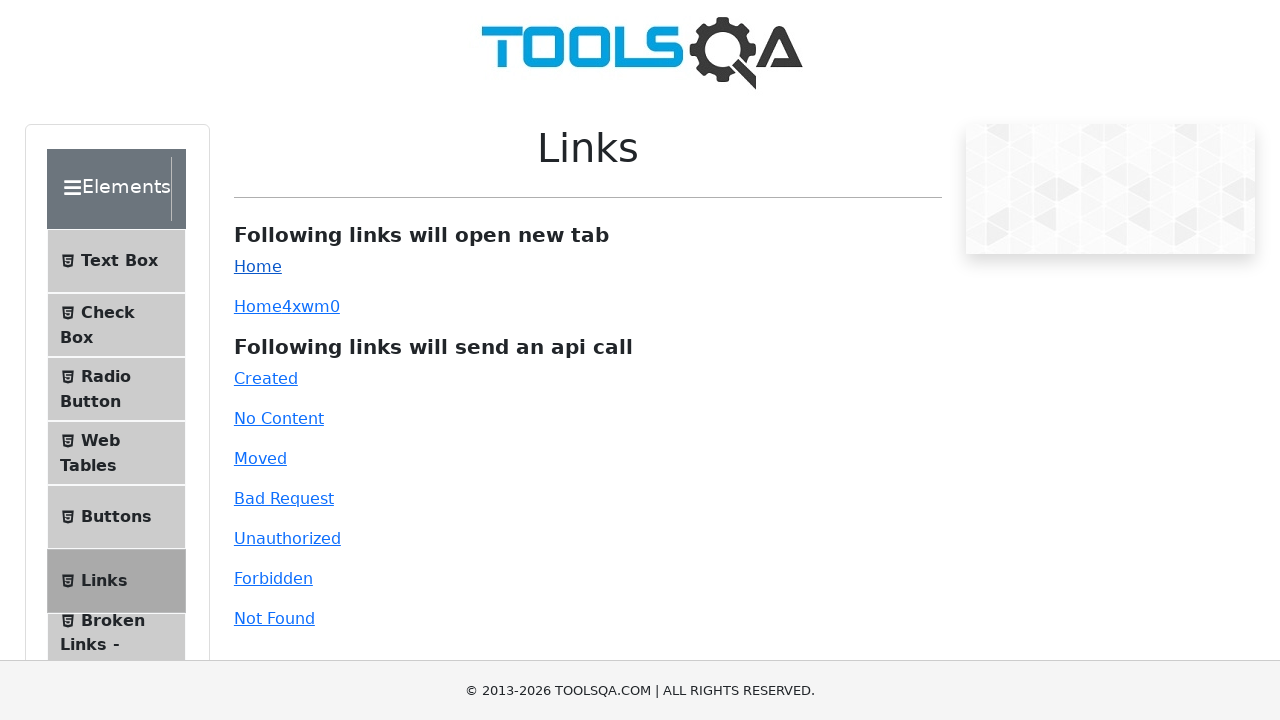

Closed the new window/tab
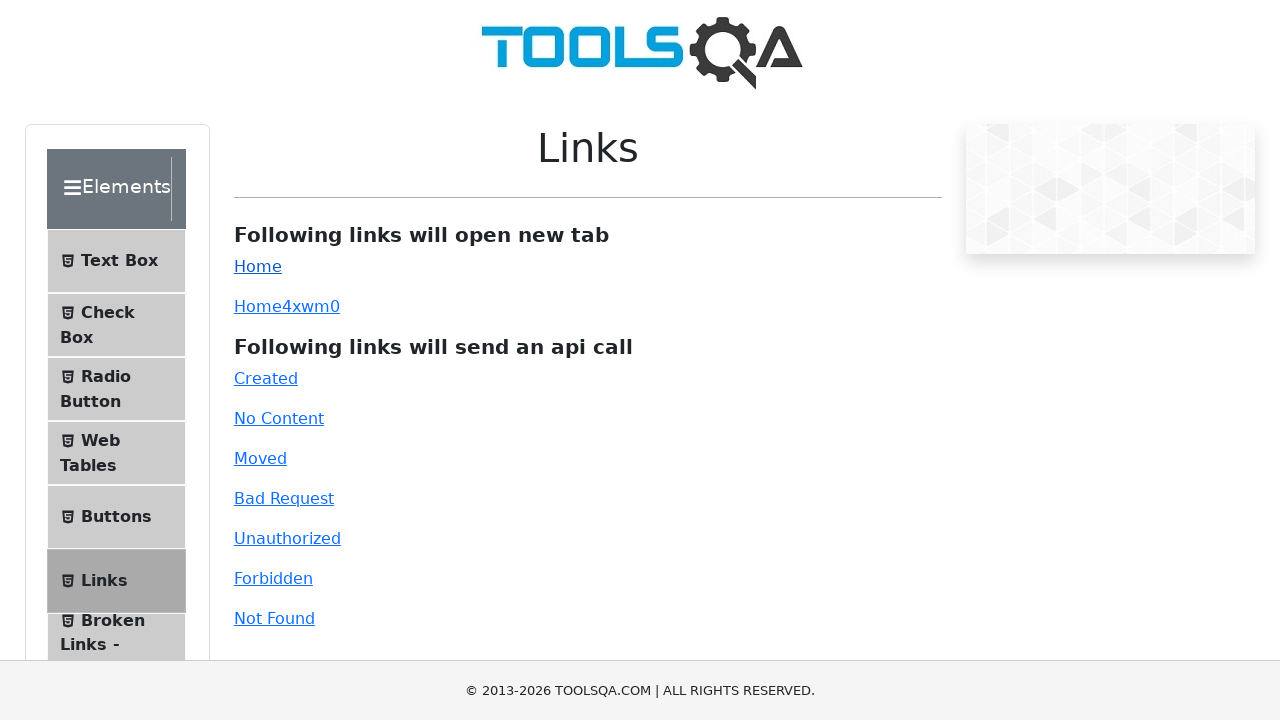

Clicked on 'Created' link at (266, 378) on a#created
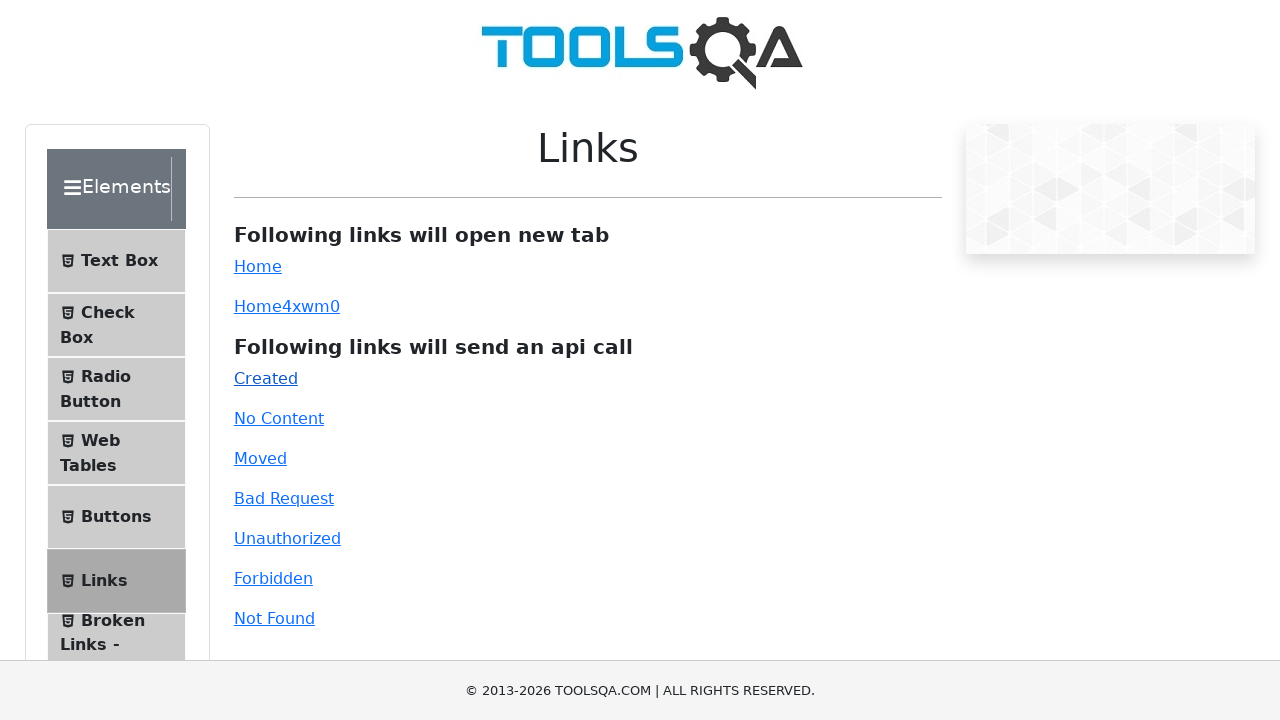

Waited 2 seconds for page response
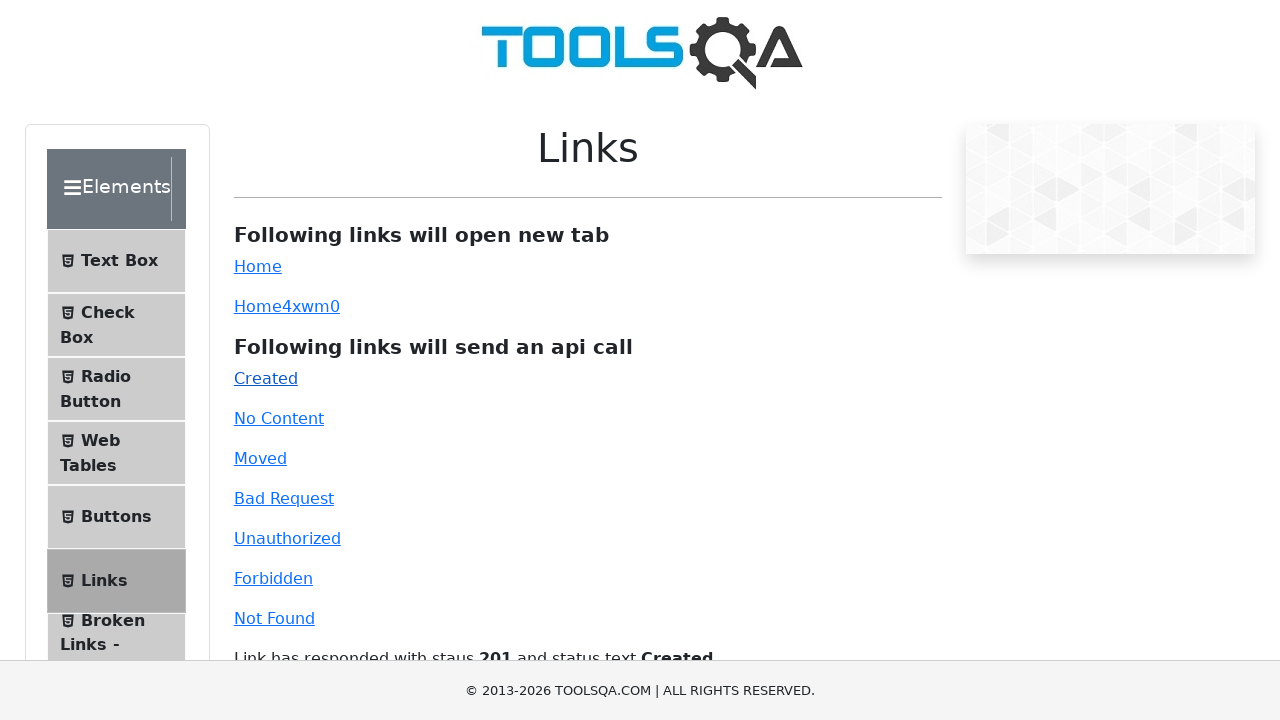

Link response text appeared on page
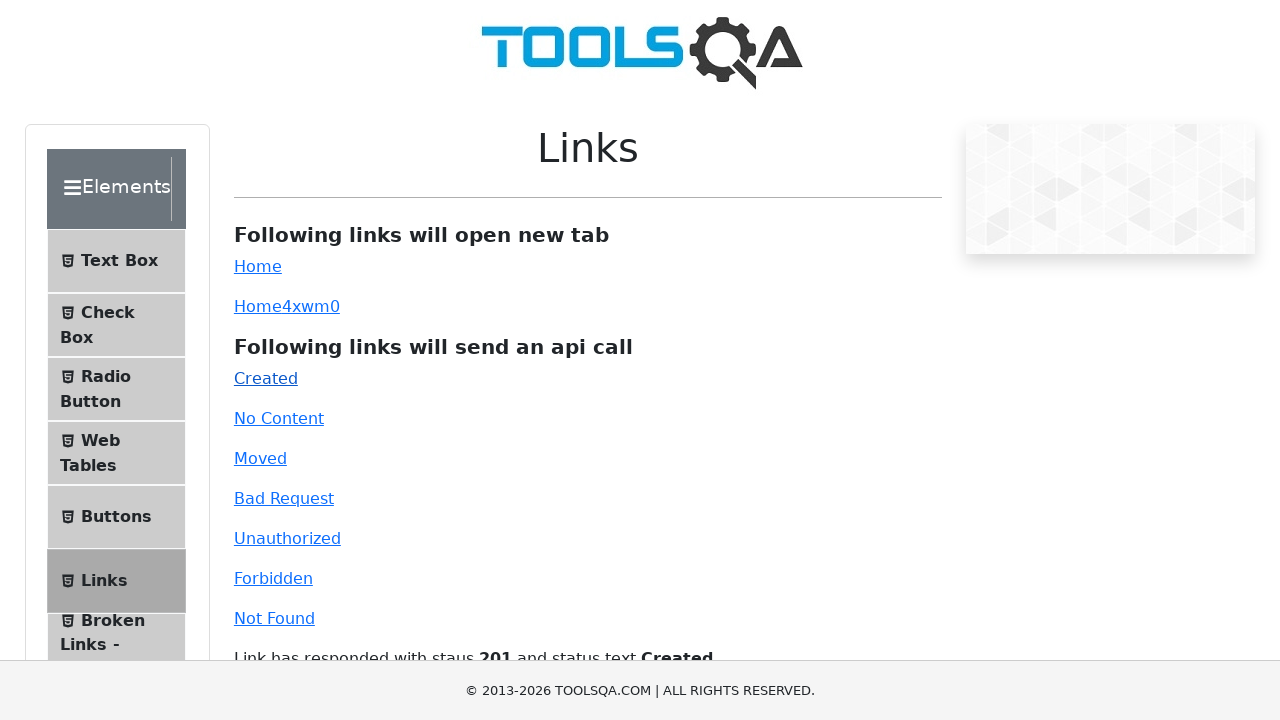

Scrolled down the page by 500px
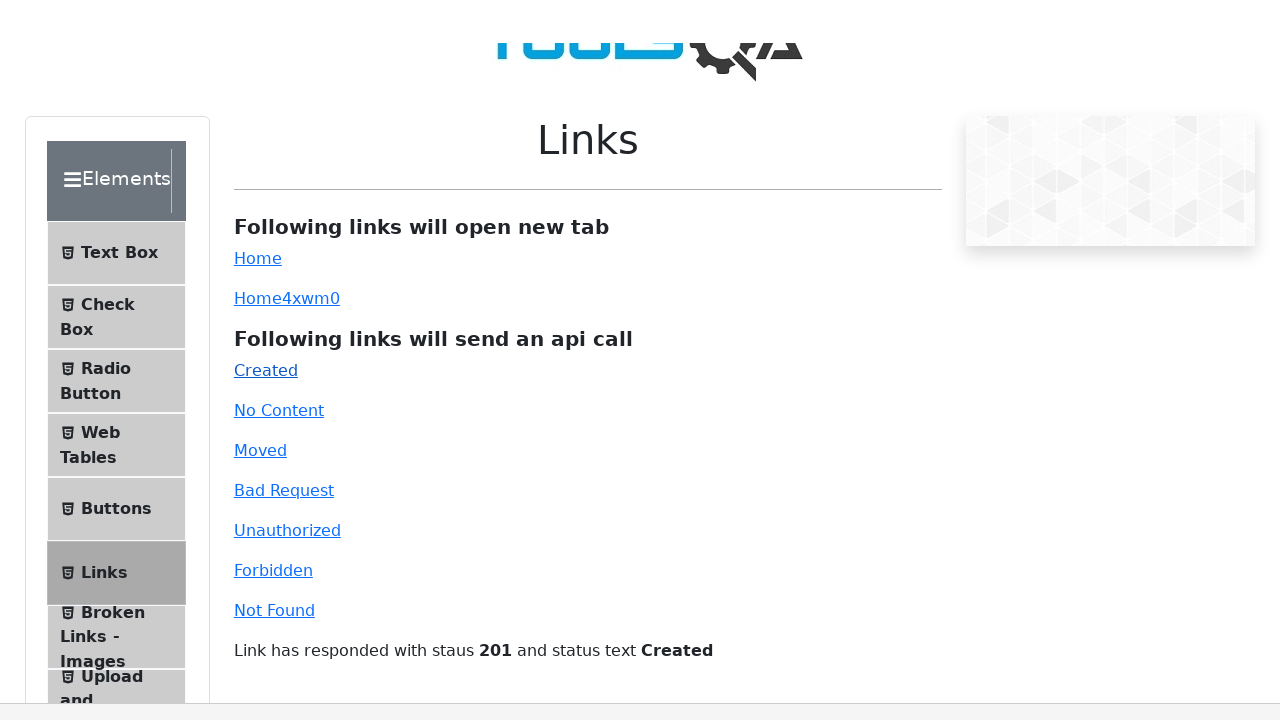

Clicked on 'Broken Links - Images' menu item at (113, 120) on xpath=//span[text()='Broken Links - Images']
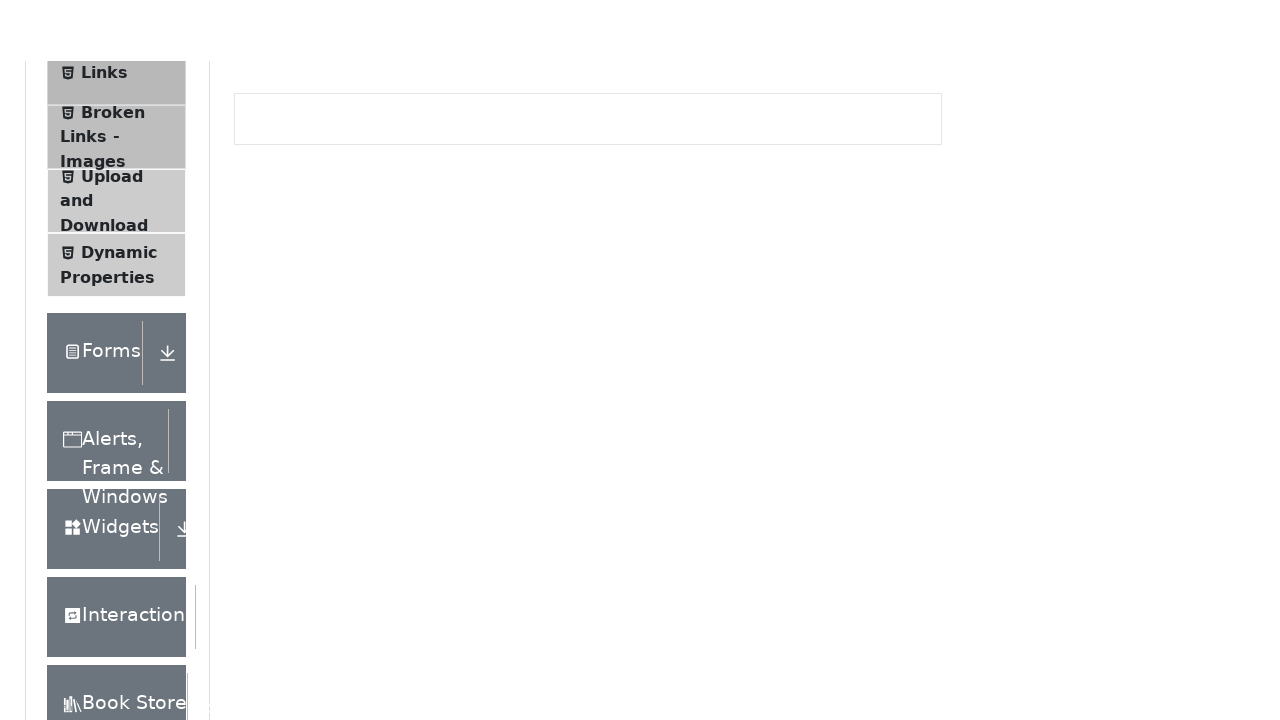

Waited 2 seconds for page to load
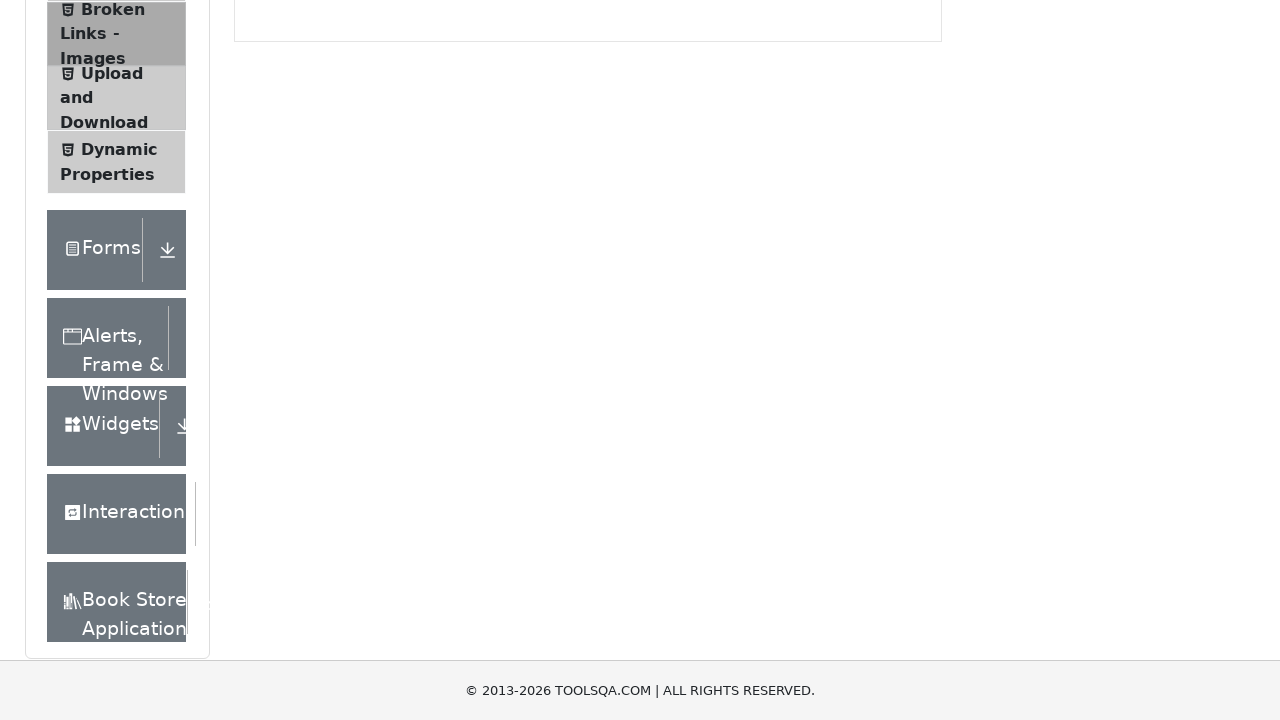

Scrolled down the page by 300px
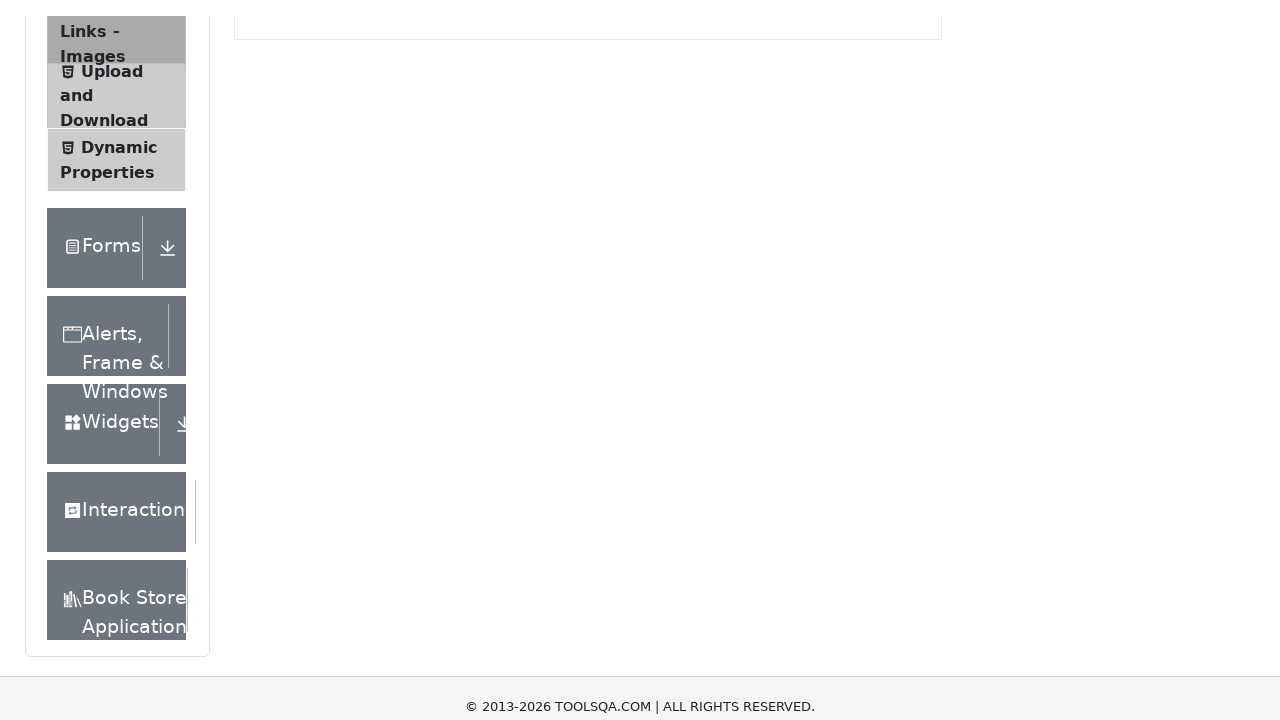

Broken link element appeared on page
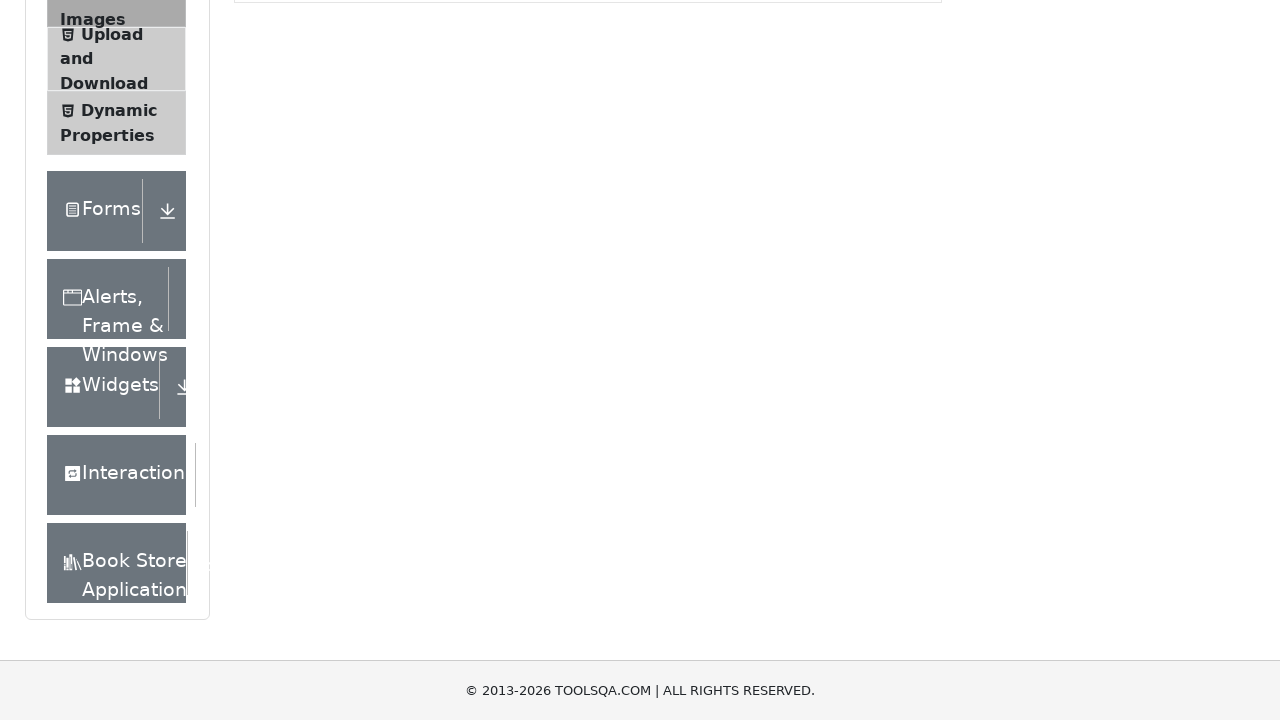

Clicked on 'Buttons' menu item at (116, 361) on xpath=//span[text()='Buttons']
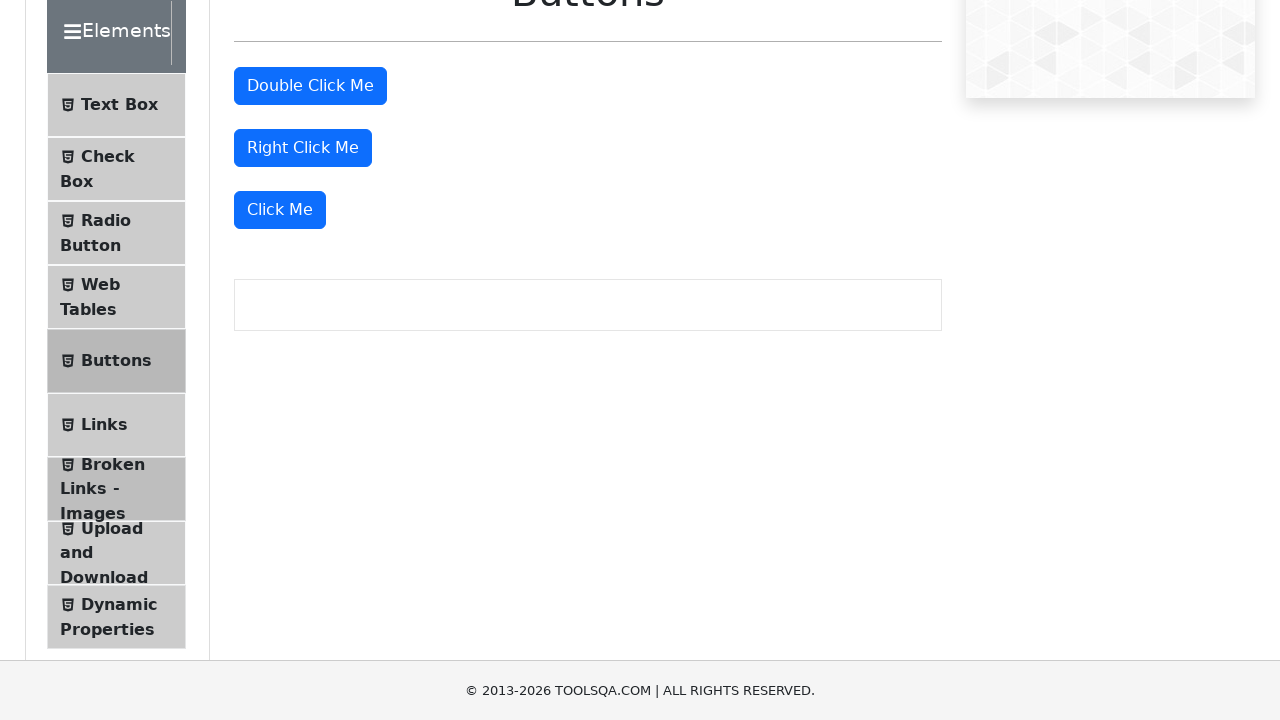

Waited 2 seconds for Buttons page to load
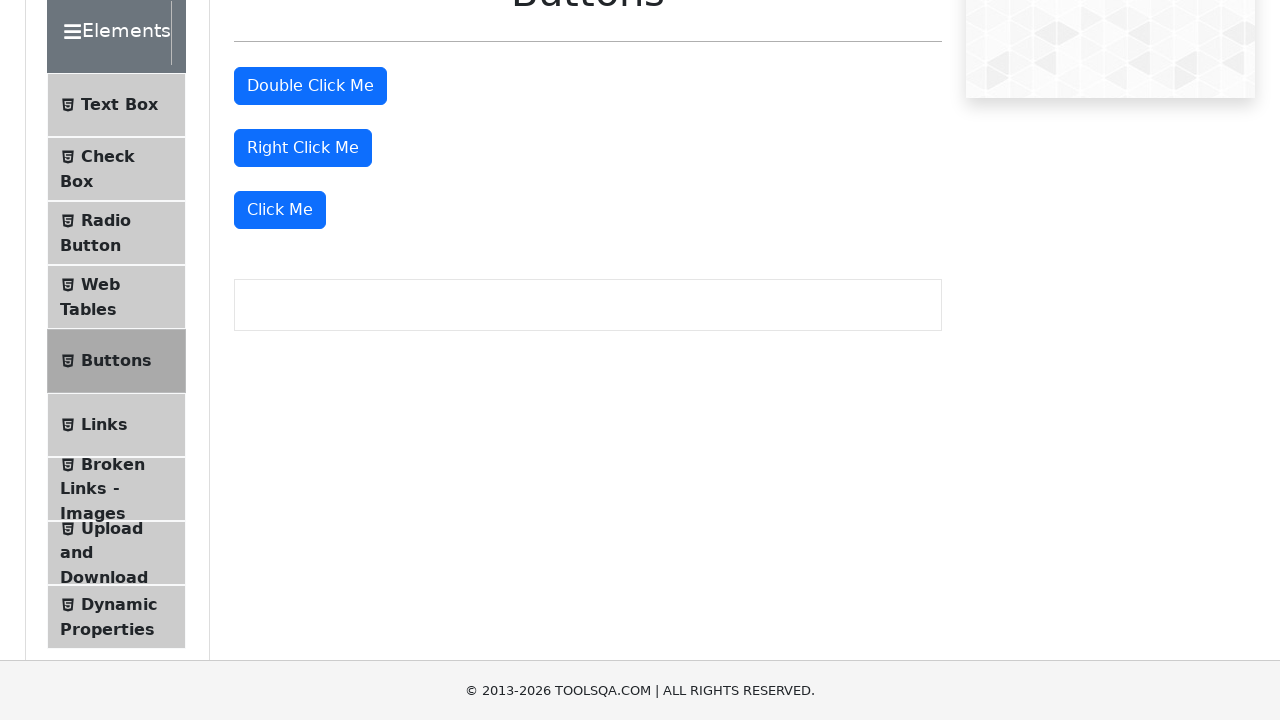

Double-clicked on the double click button at (310, 86) on #doubleClickBtn
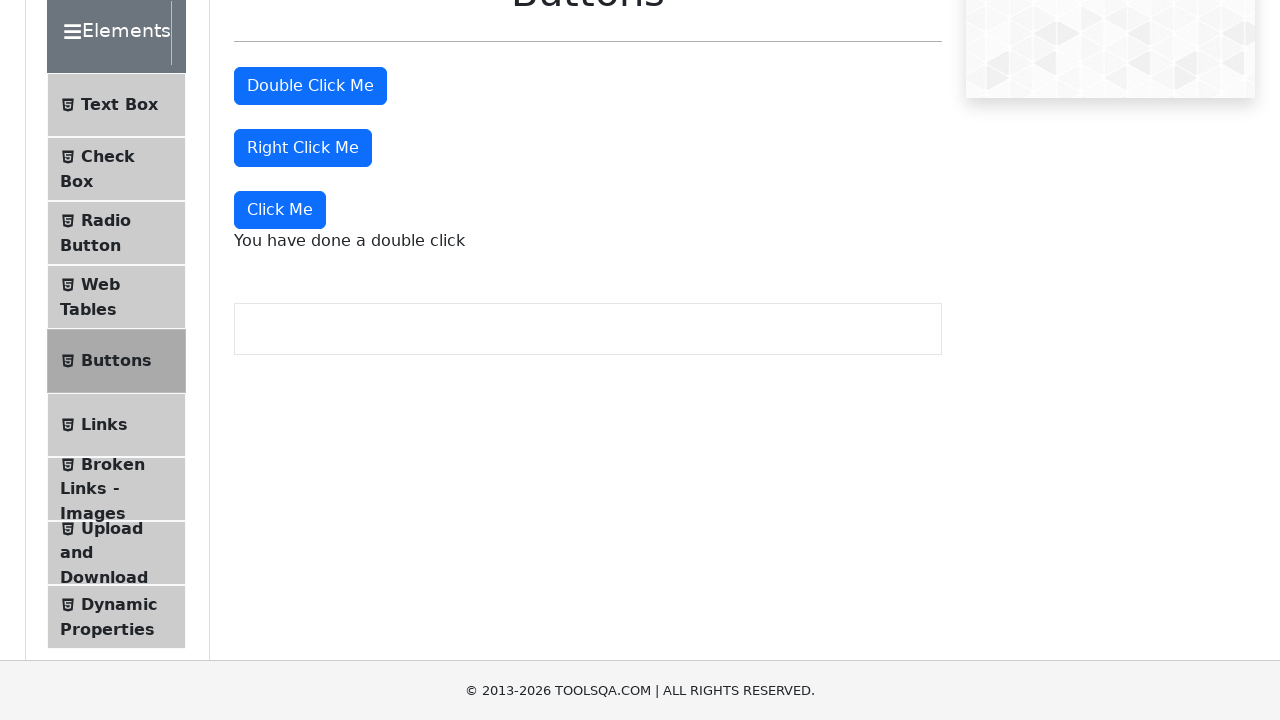

Waited 2 seconds for double click action to register
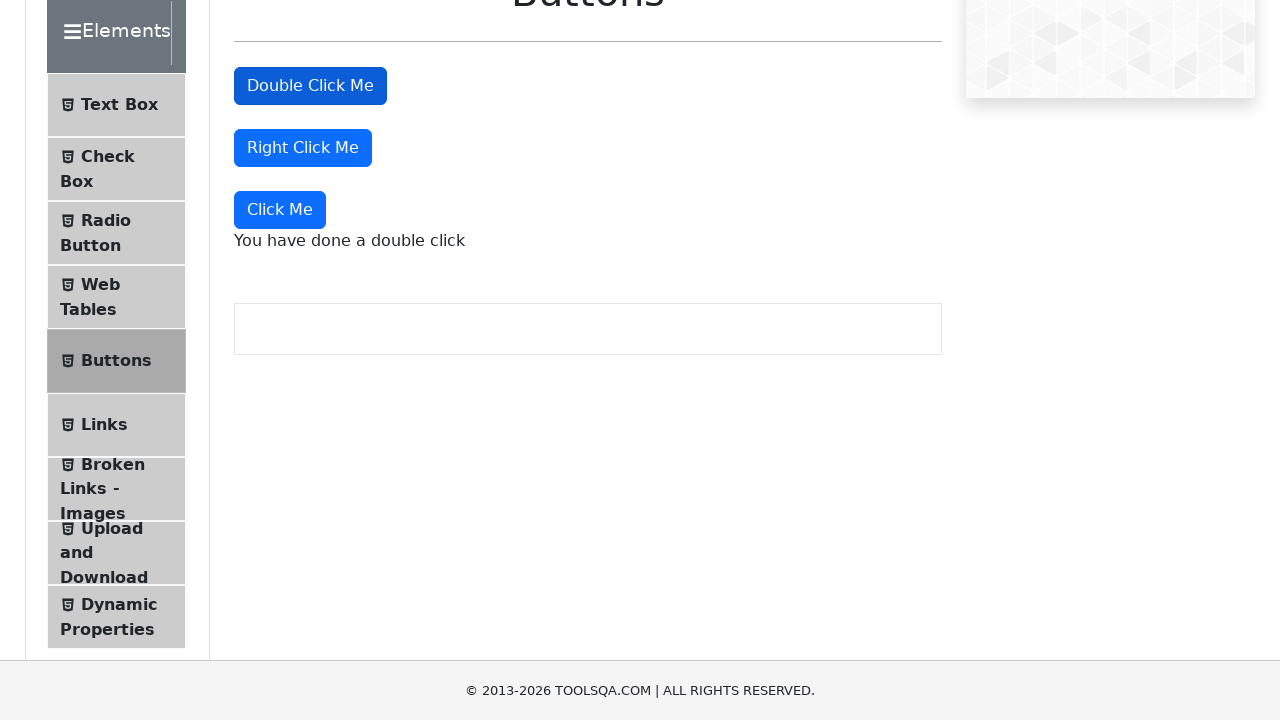

Double click message appeared on page
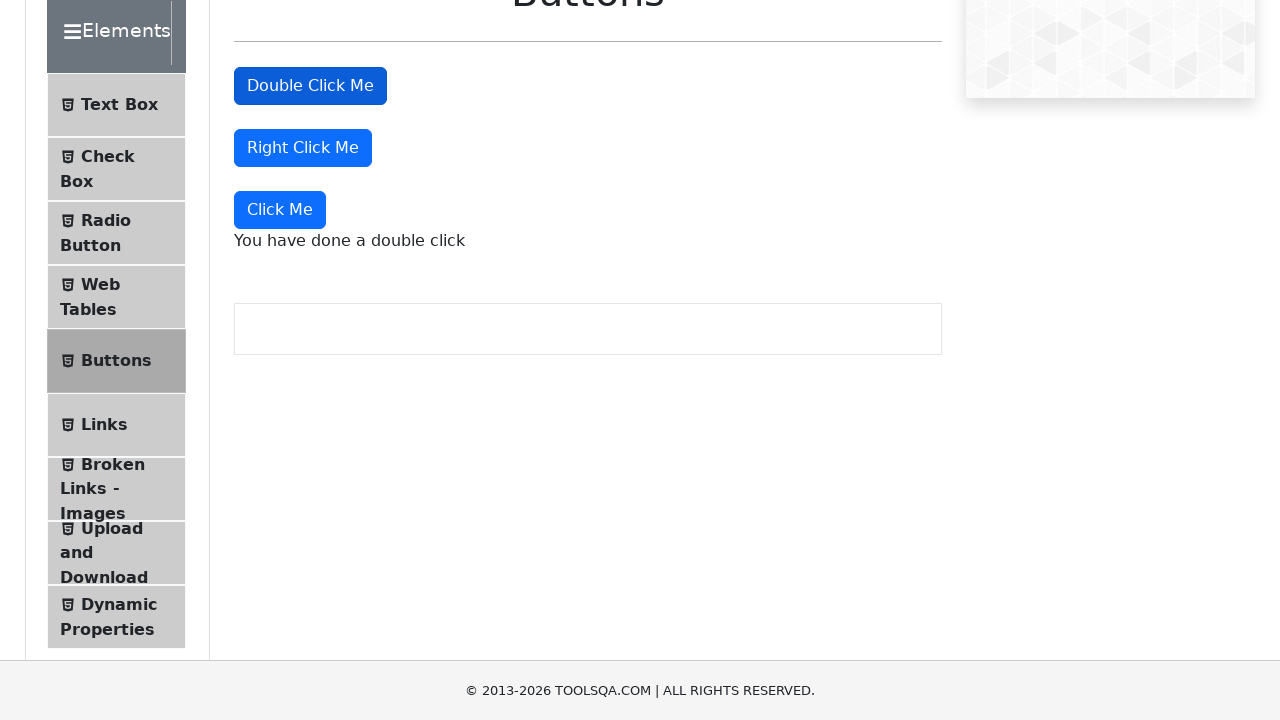

Right-clicked on the right click button at (303, 148) on #rightClickBtn
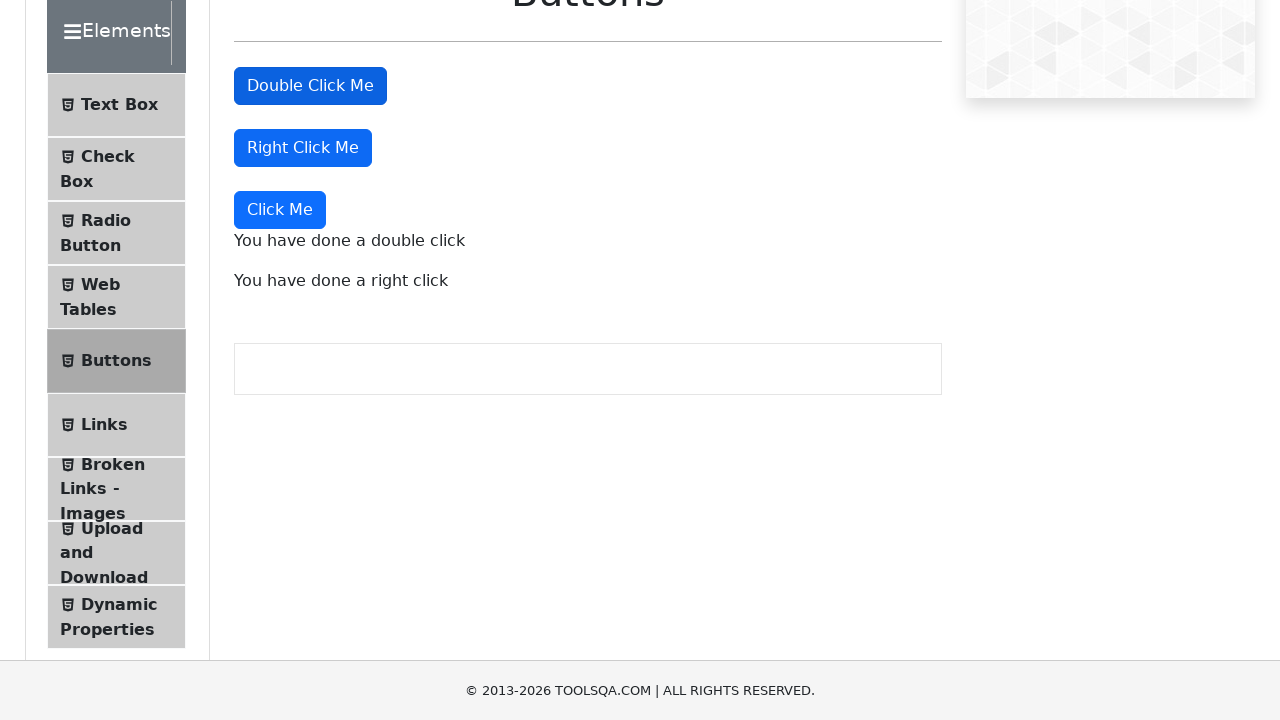

Waited 2 seconds for right click action to register
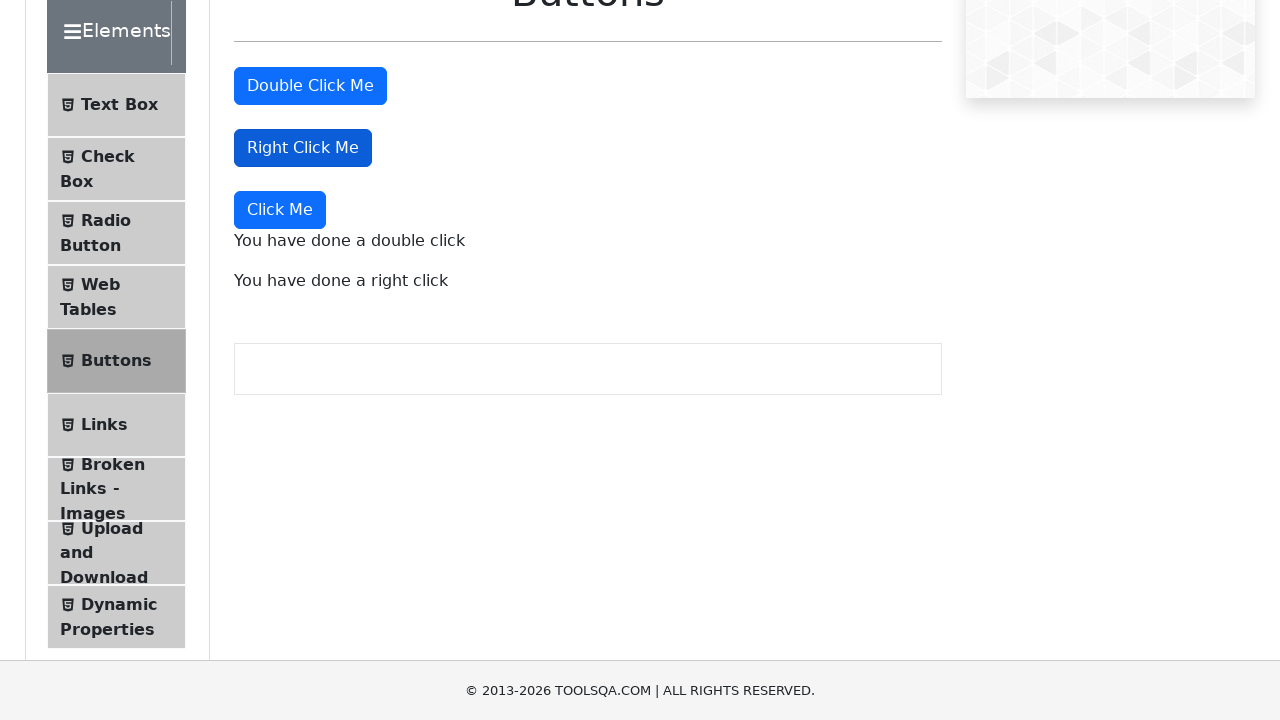

Right click message appeared on page
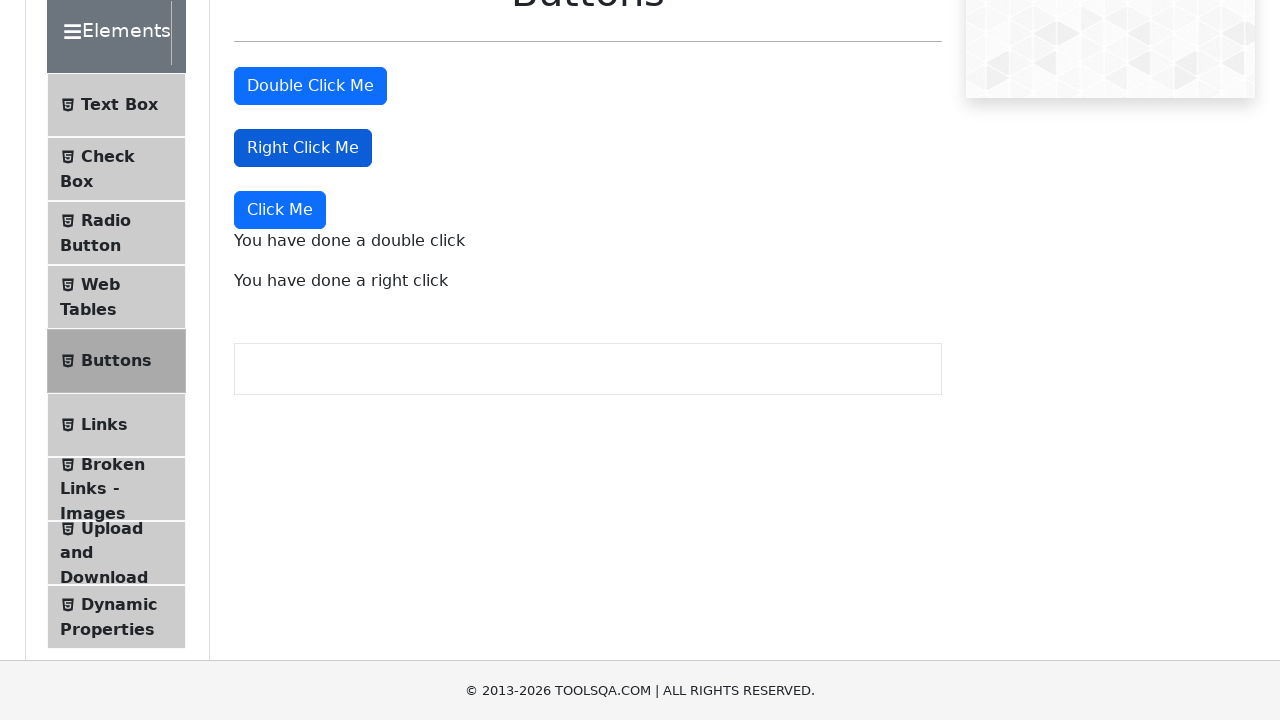

Scrolled to 'Dynamic Properties' menu item
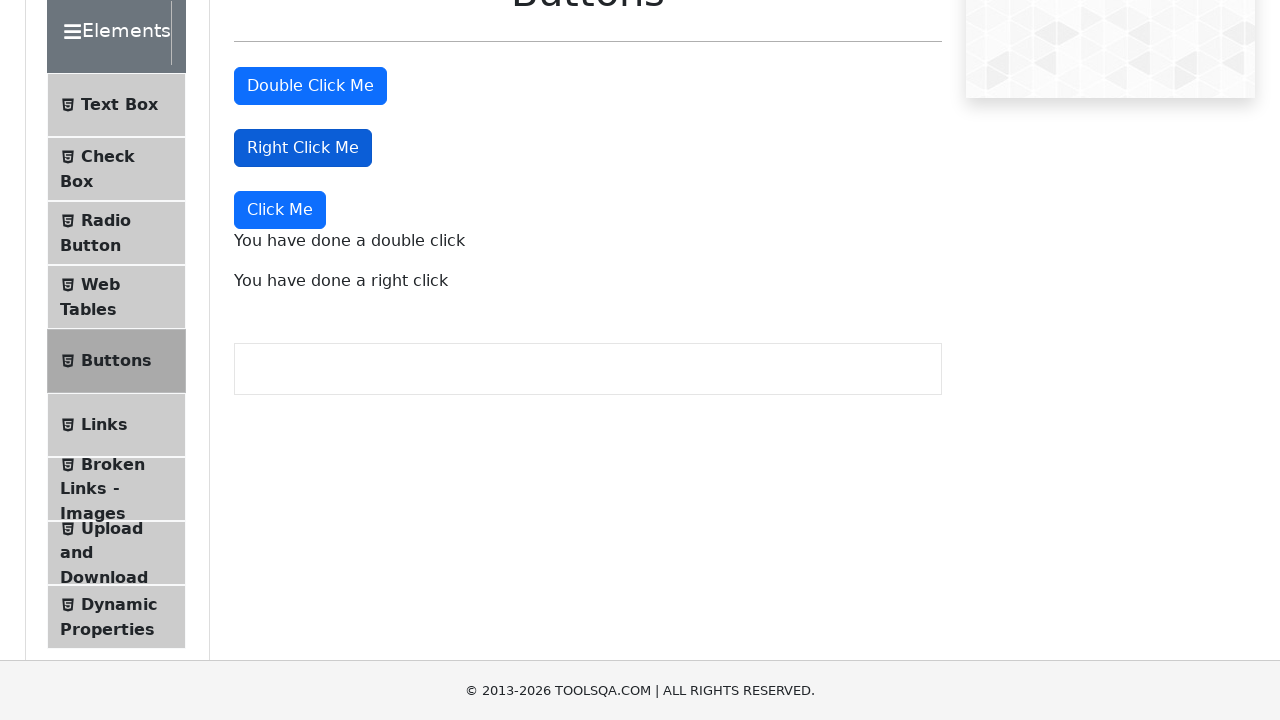

Waited 2 seconds for scroll to complete
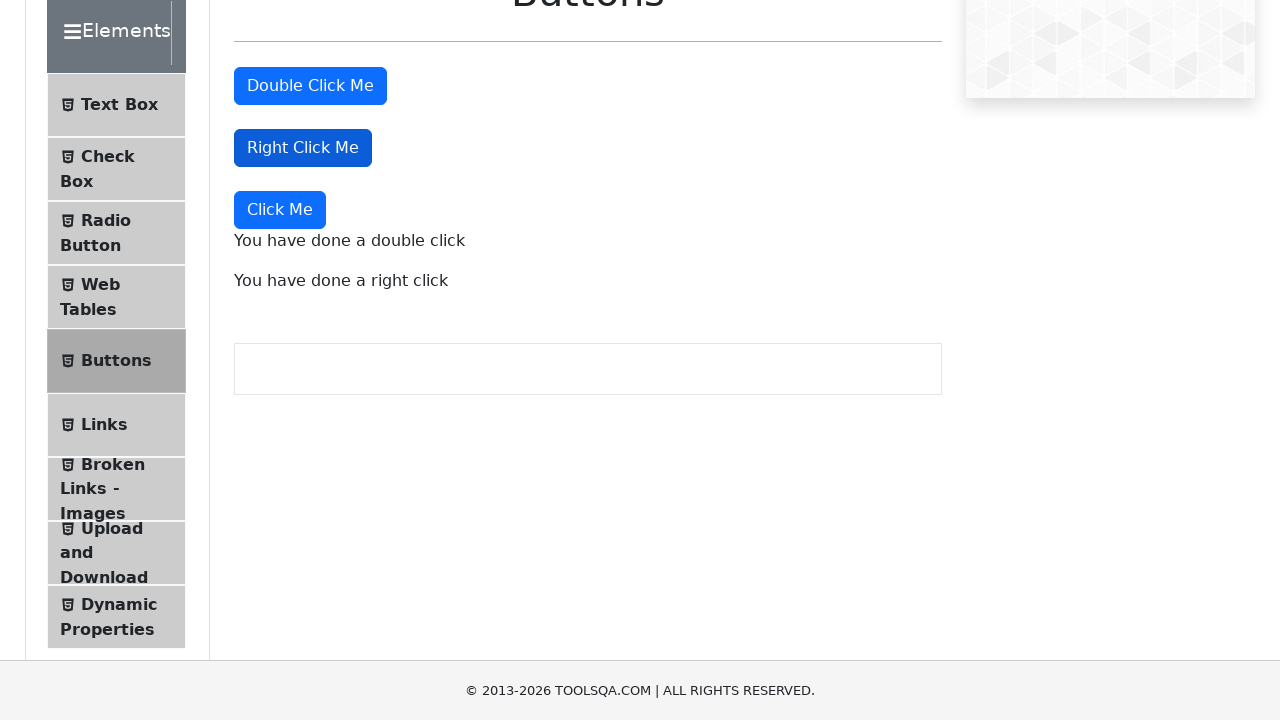

Clicked on 'Dynamic Properties' menu item at (119, 604) on xpath=//span[text()='Dynamic Properties']
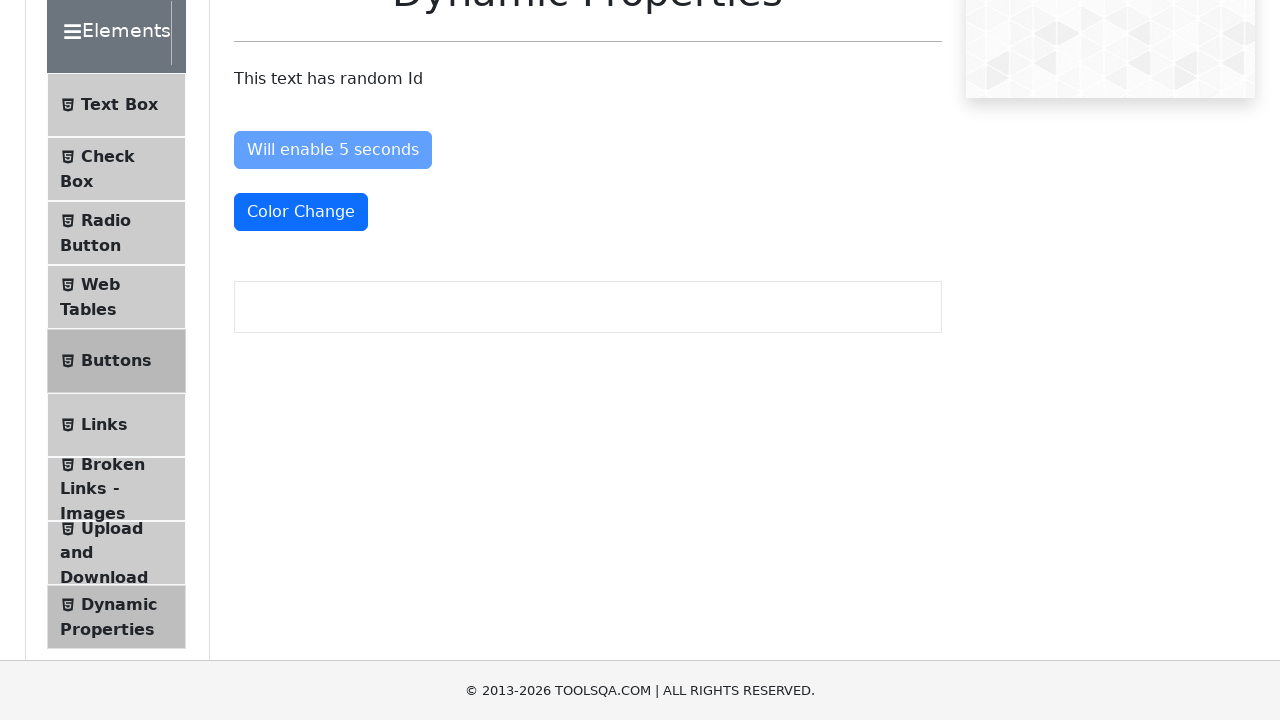

Enable after button became visible
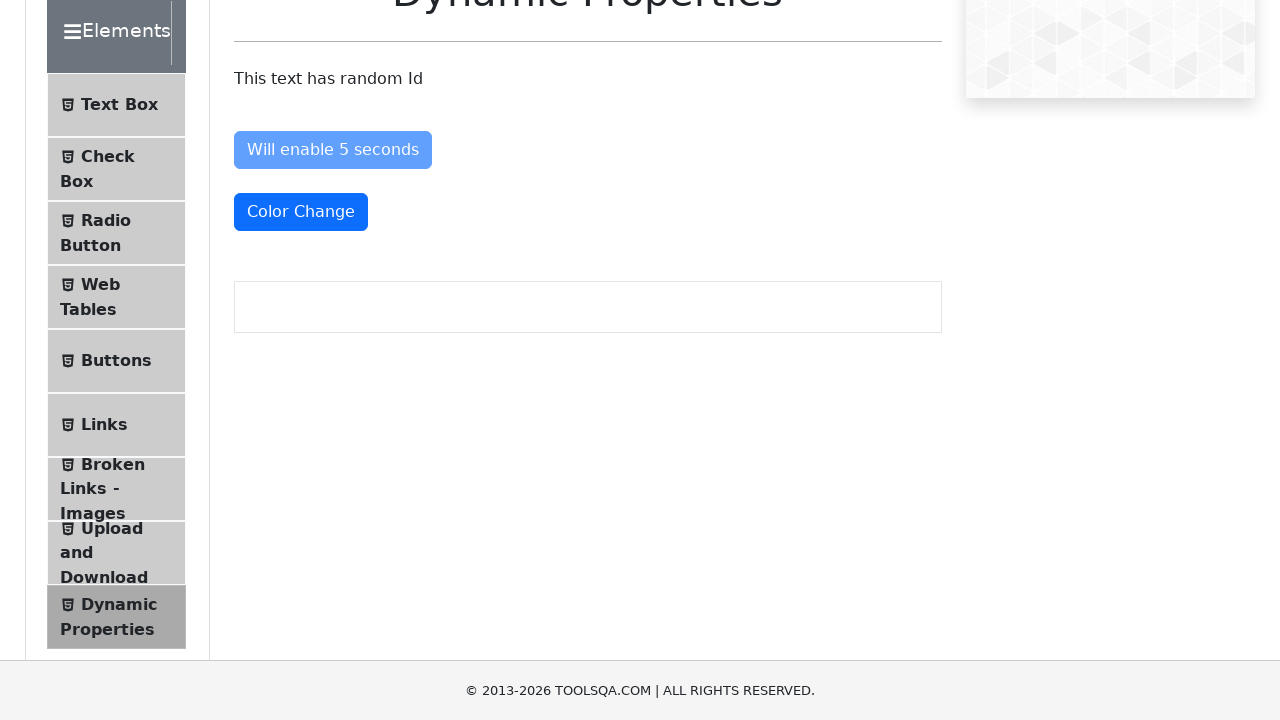

Color change element is present on page
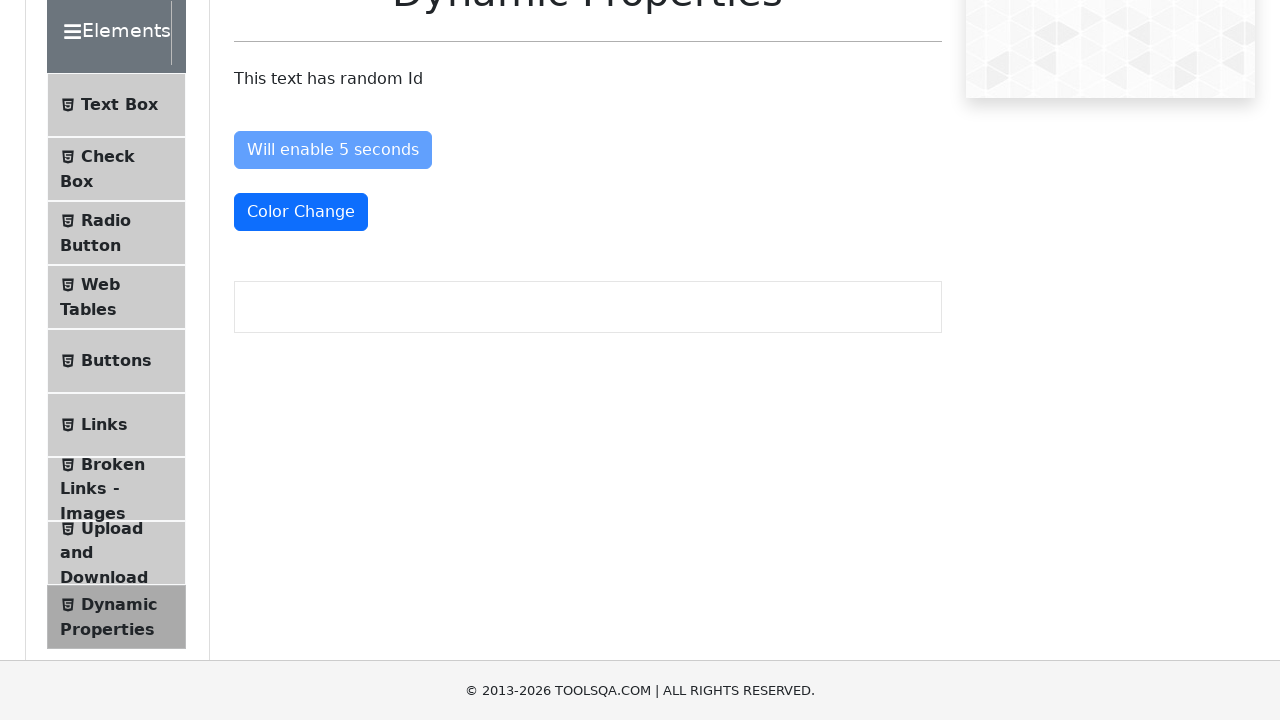

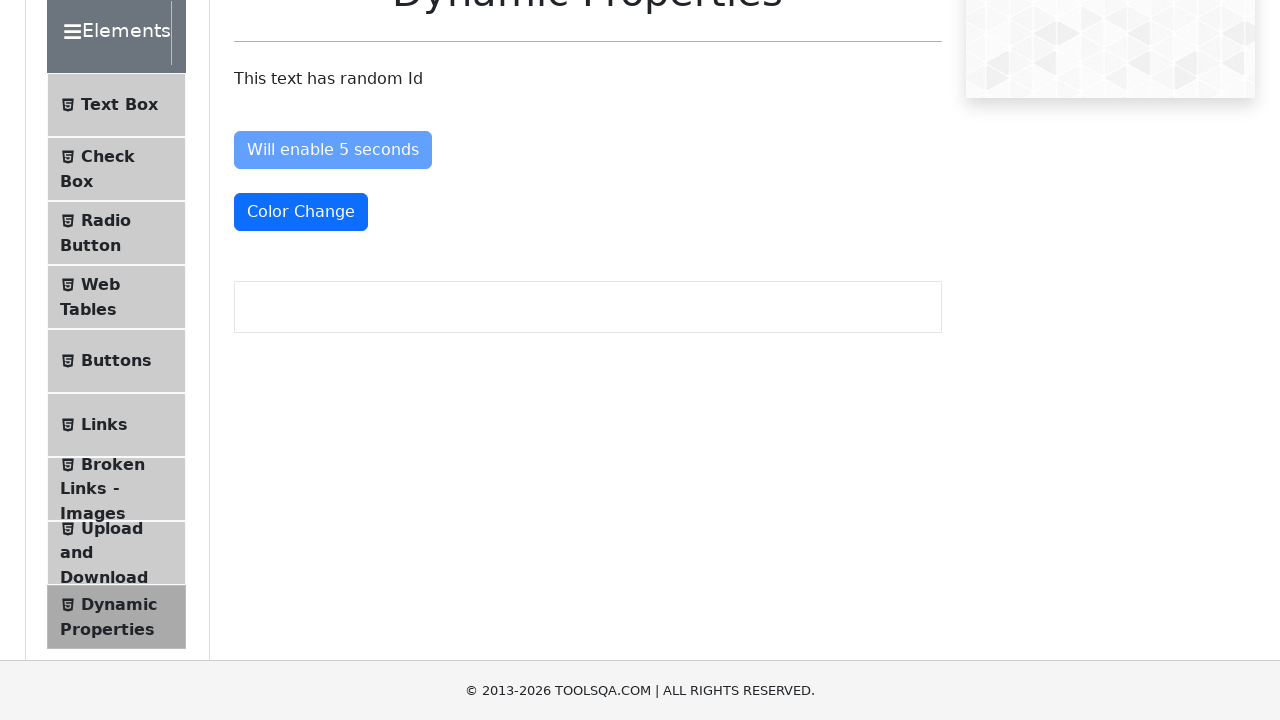